Tests JavaScript prompt dialog handling by switching to an iframe, clicking a button to trigger a prompt, entering text, and accepting the dialog

Starting URL: https://www.w3schools.com/jsref/tryit.asp?filename=tryjsref_prompt

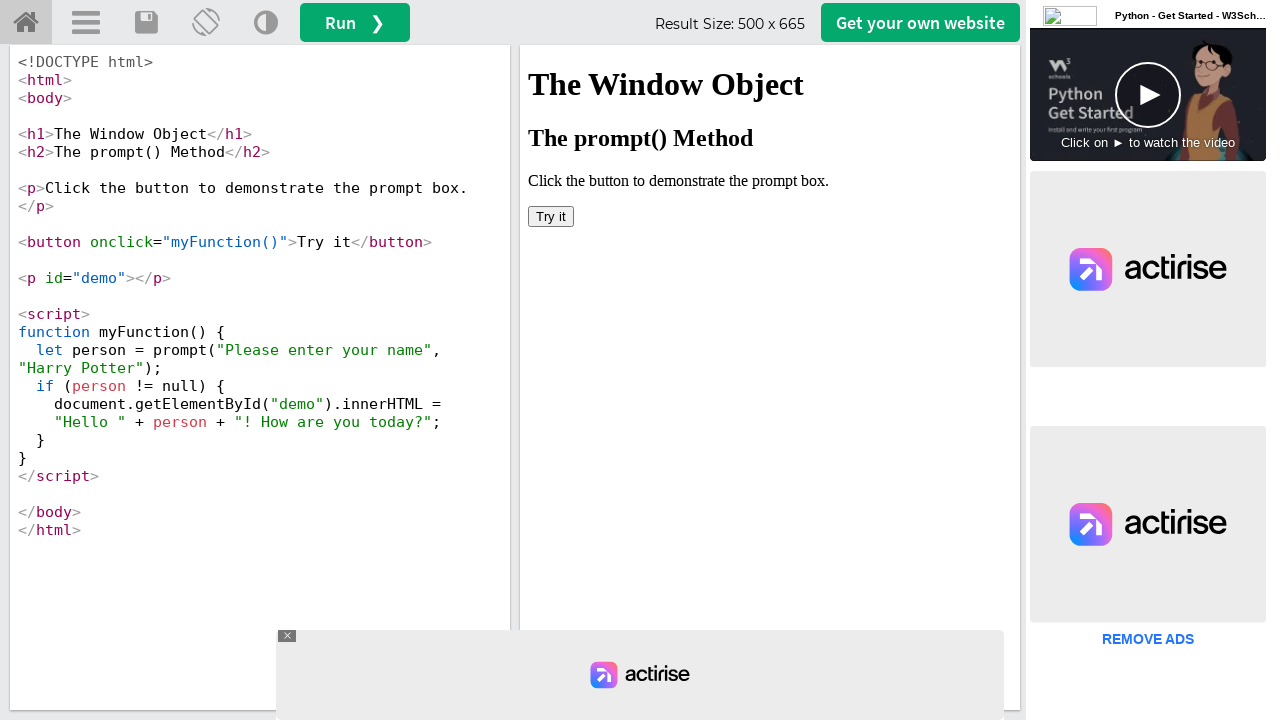

Waited for iframe #iframeResult to load
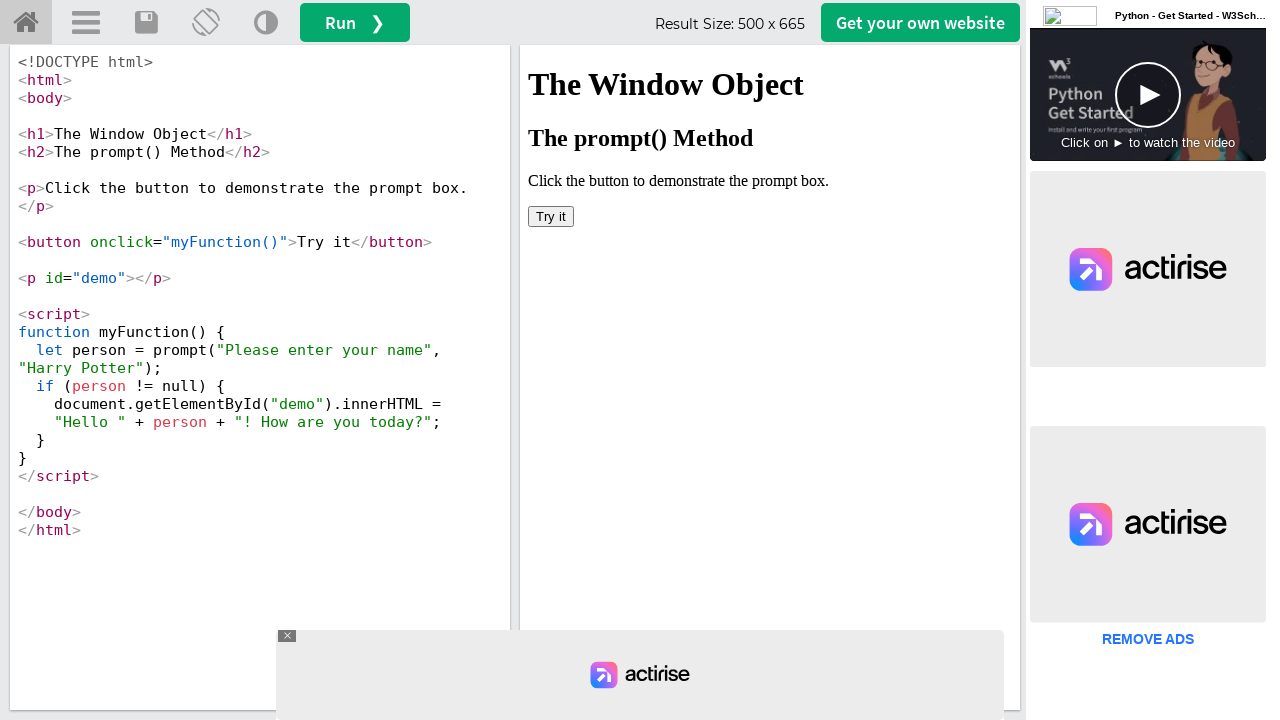

Located iframe #iframeResult
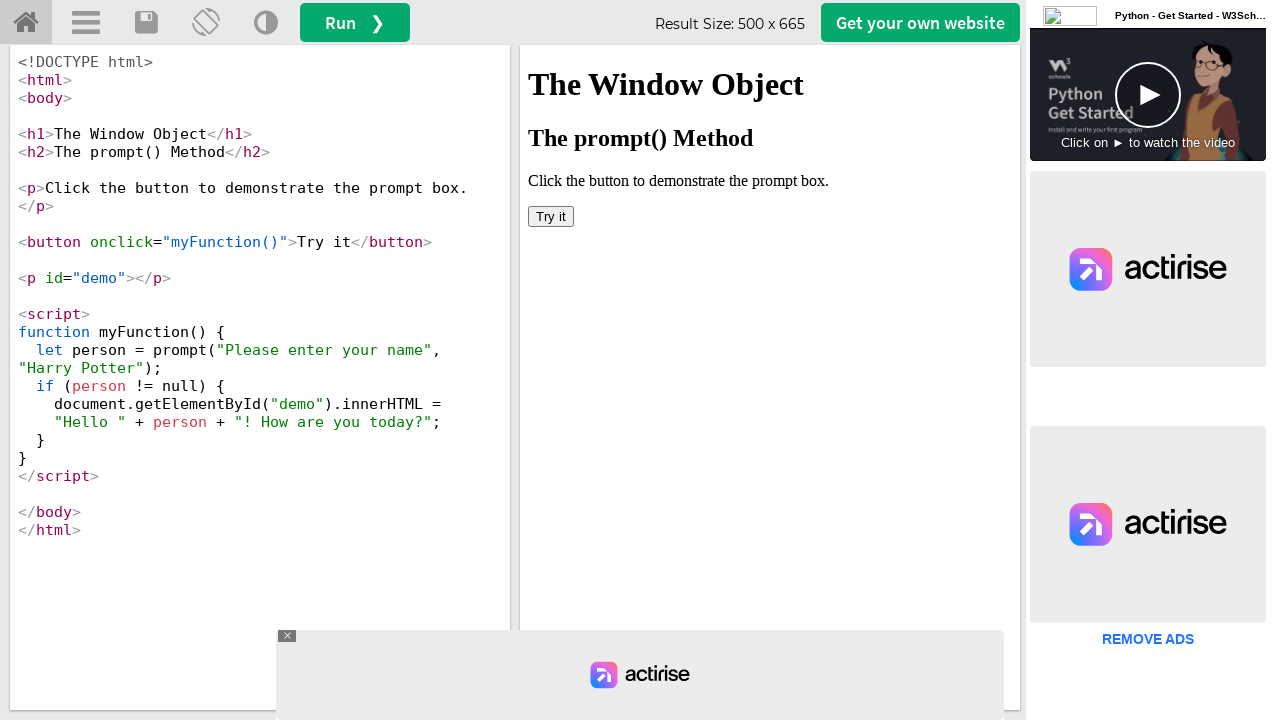

Clicked button in iframe to trigger prompt dialog at (551, 216) on #iframeResult >> internal:control=enter-frame >> xpath=/html/body/button
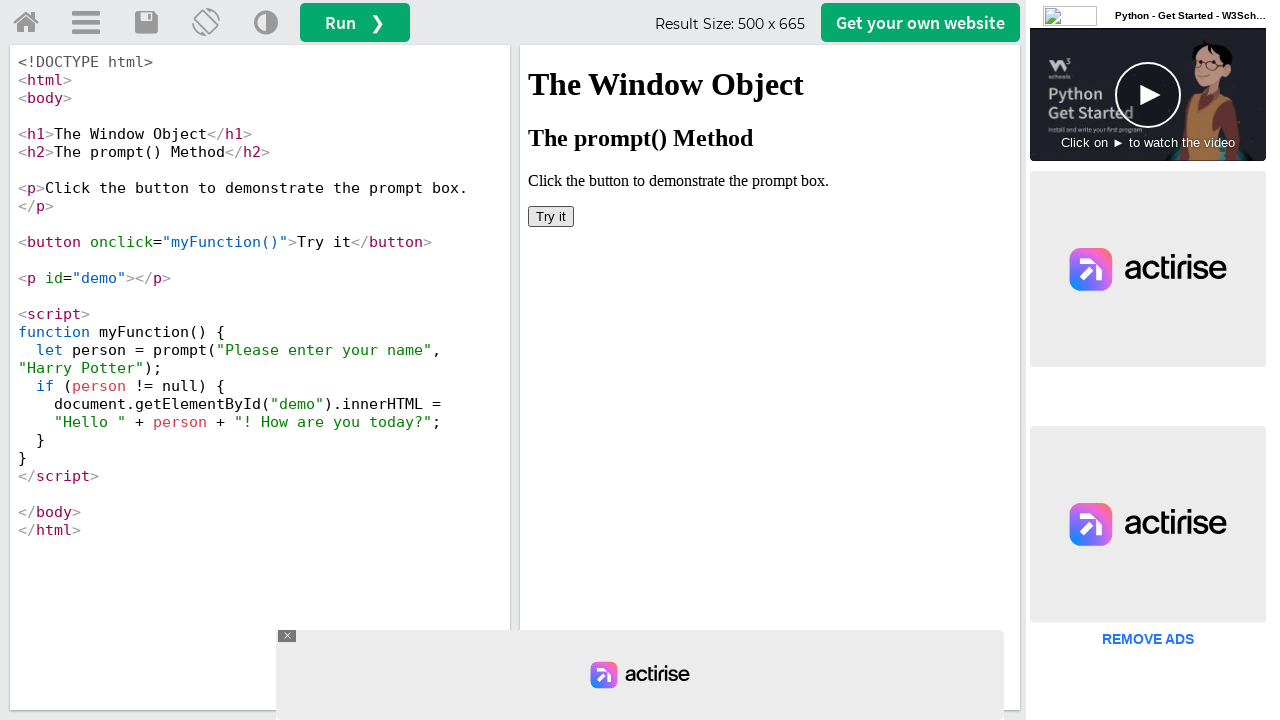

Set up dialog handler to accept prompt with 'hello'
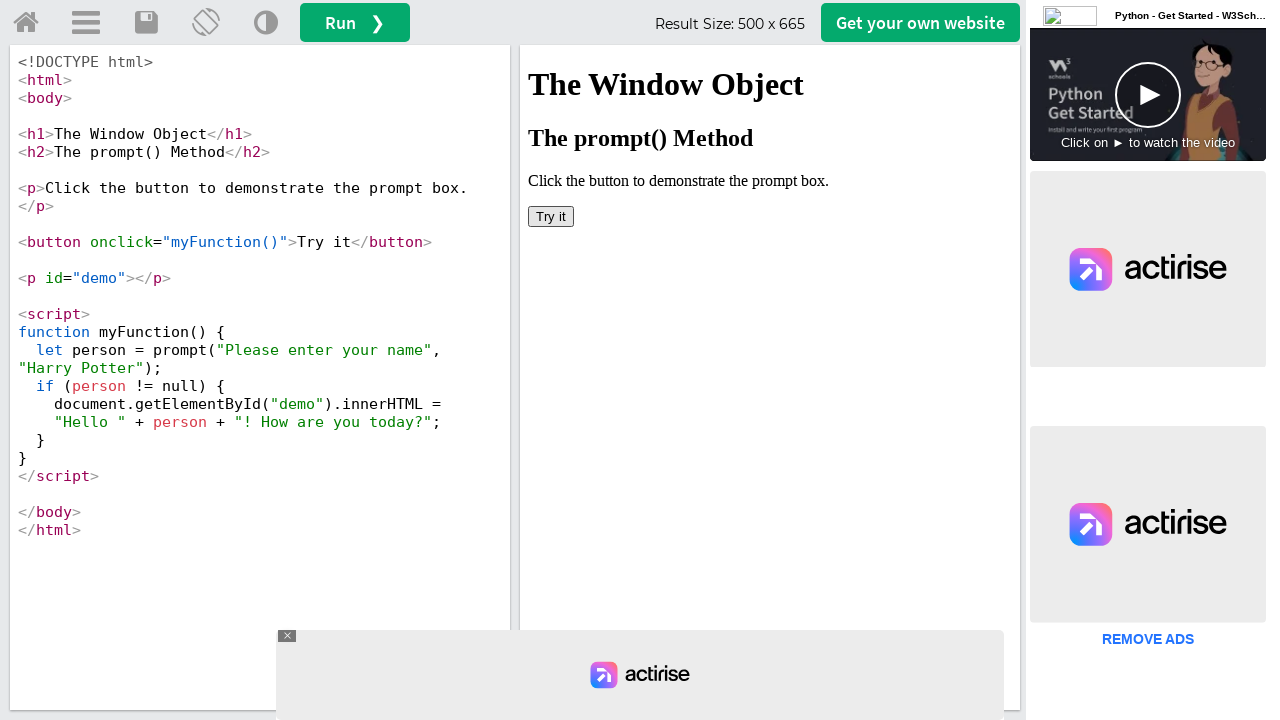

Waited 1000ms before clicking button again
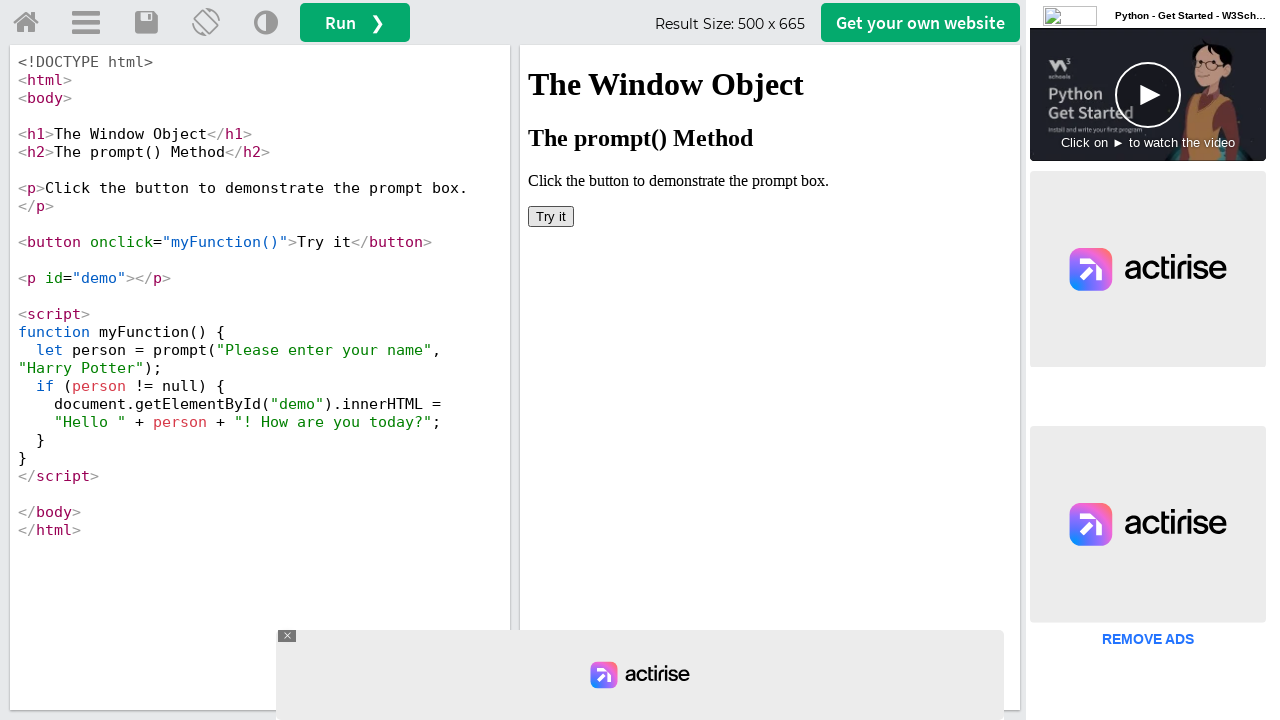

Clicked button in iframe again to trigger second prompt at (551, 216) on #iframeResult >> internal:control=enter-frame >> xpath=/html/body/button
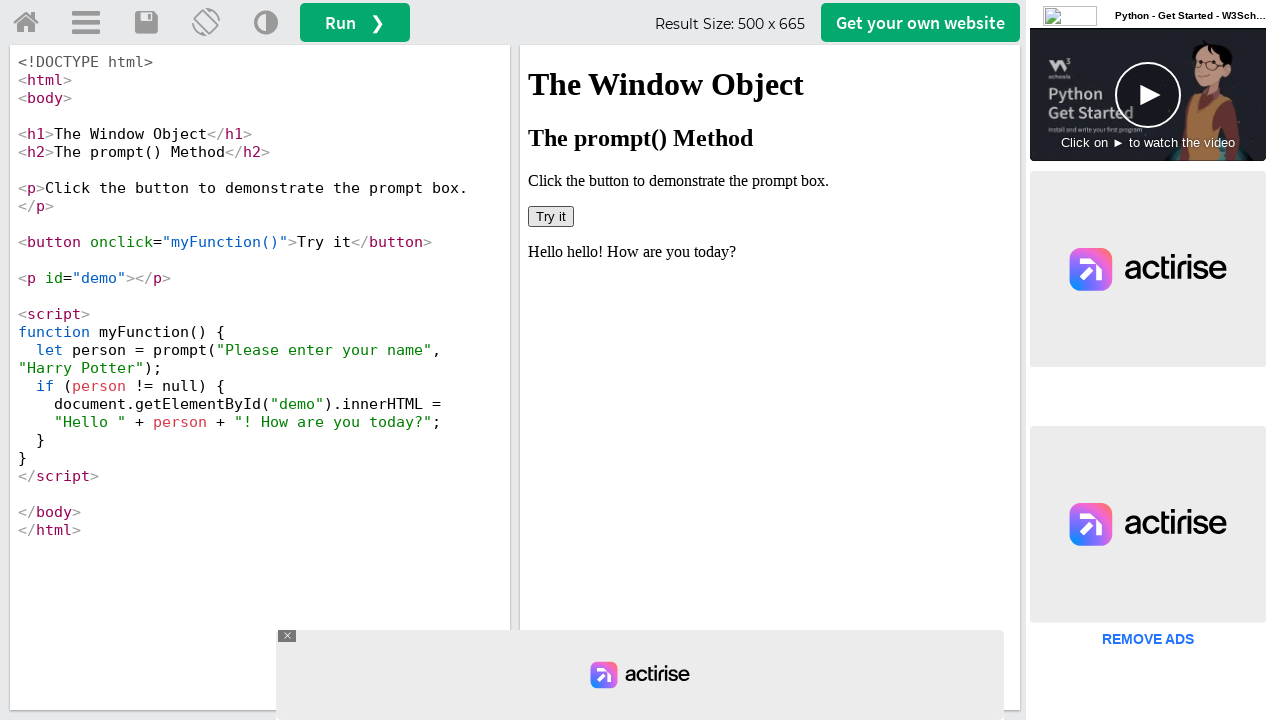

Waited 1000ms for second dialog to complete
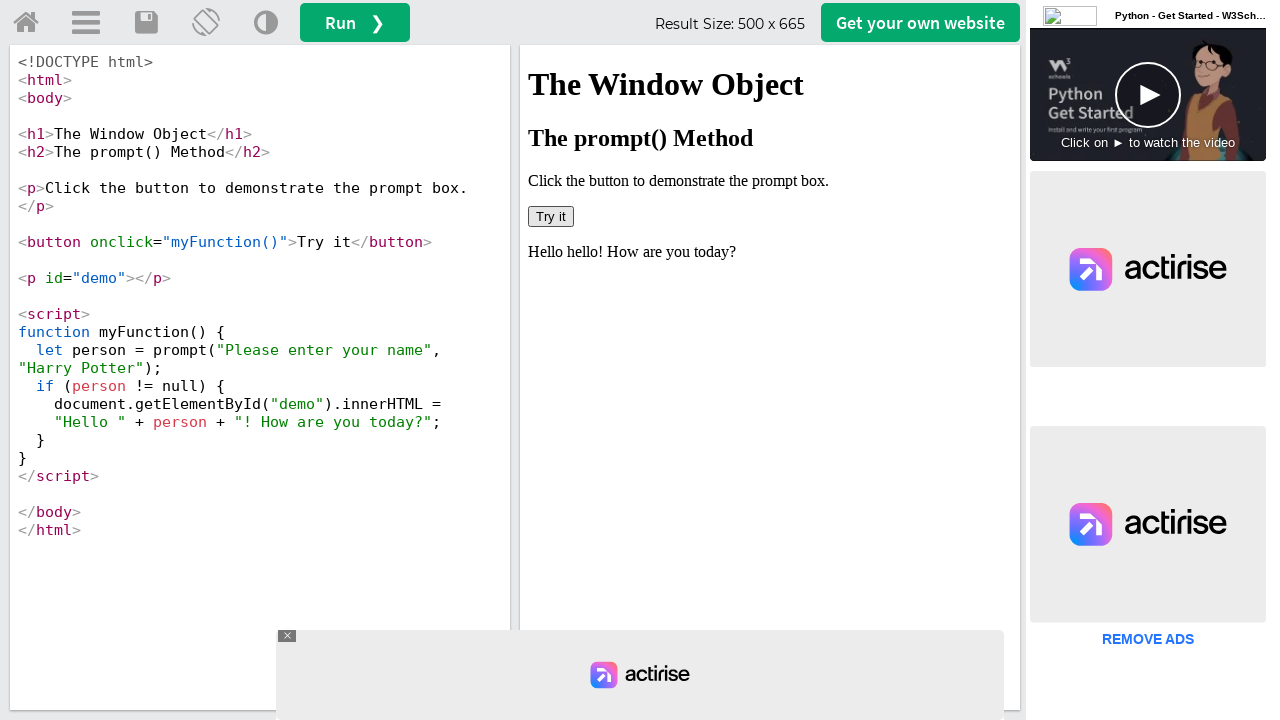

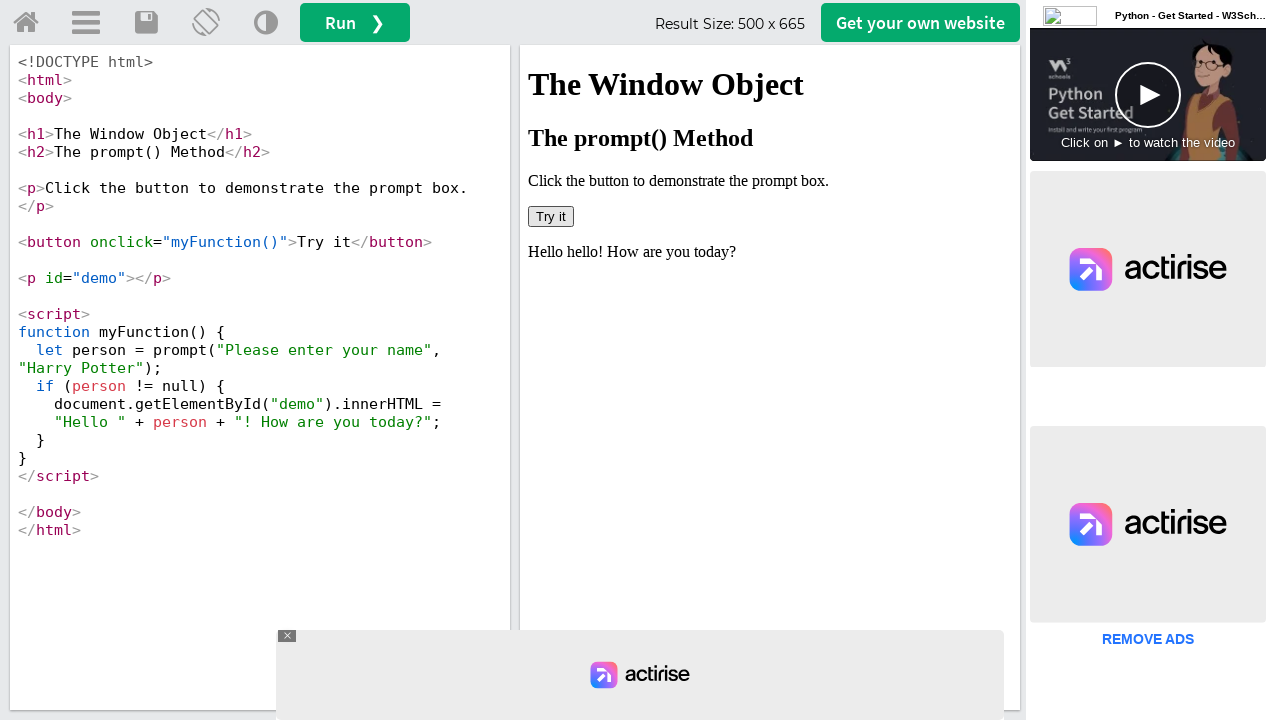